Tests checkbox interactions by verifying initial states and clicking to change checkbox status

Starting URL: https://the-internet.herokuapp.com/checkboxes

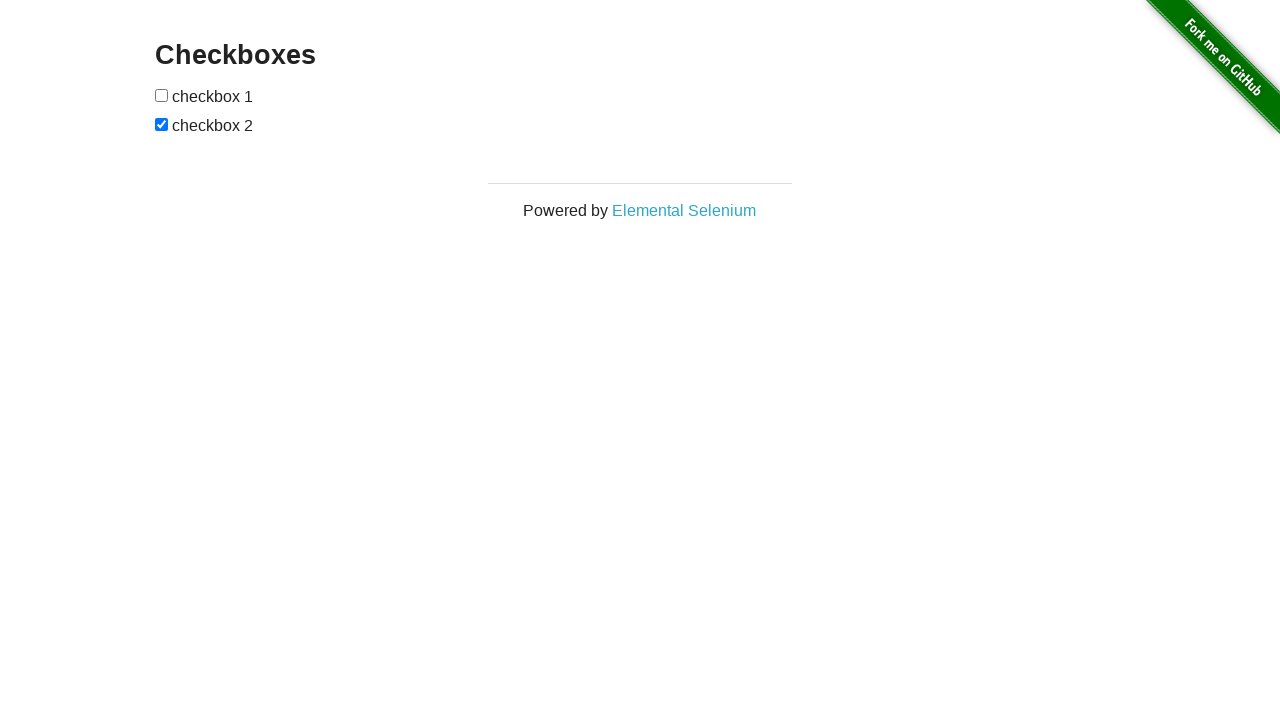

Located first checkbox element
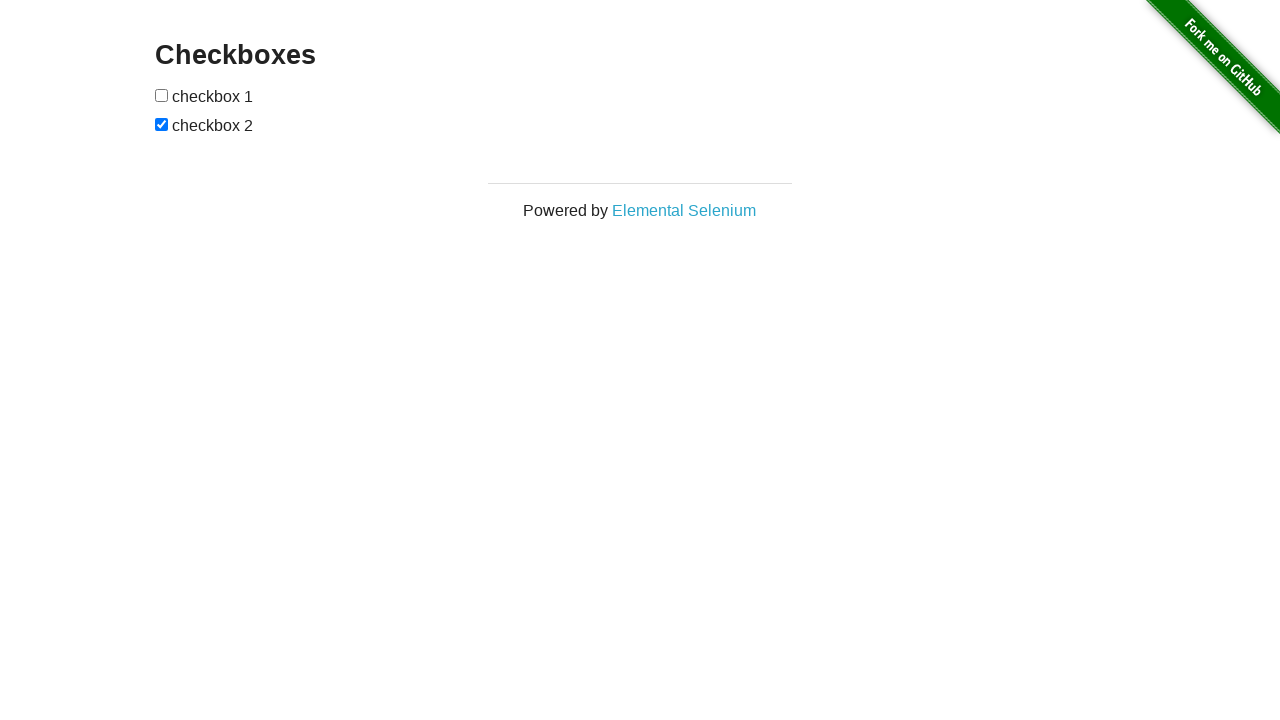

Located second checkbox element
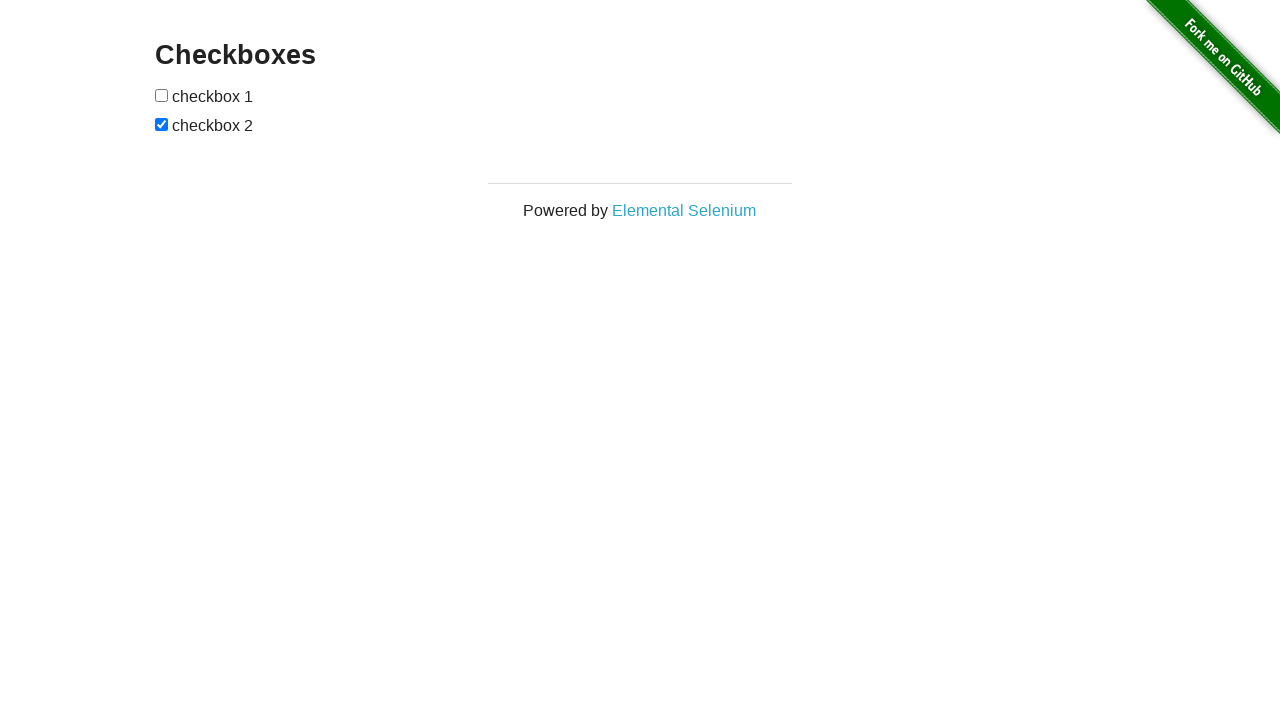

Verified first checkbox is initially unchecked
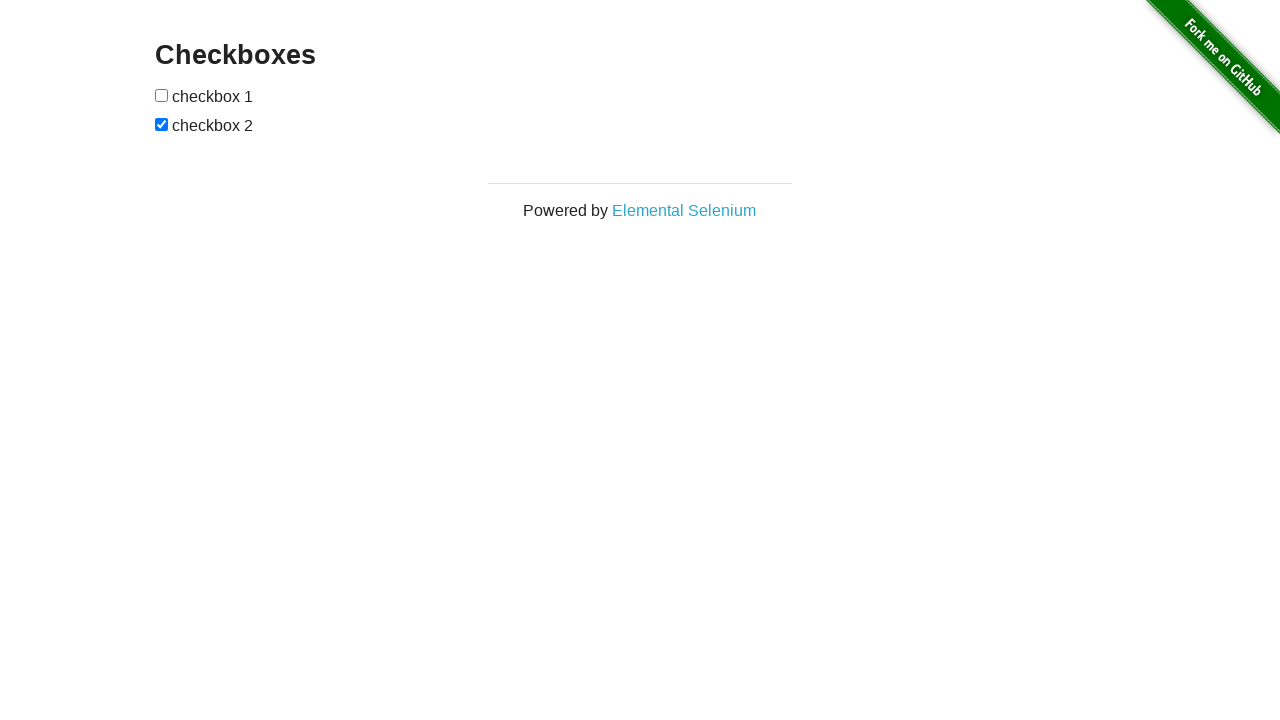

Verified second checkbox is initially checked
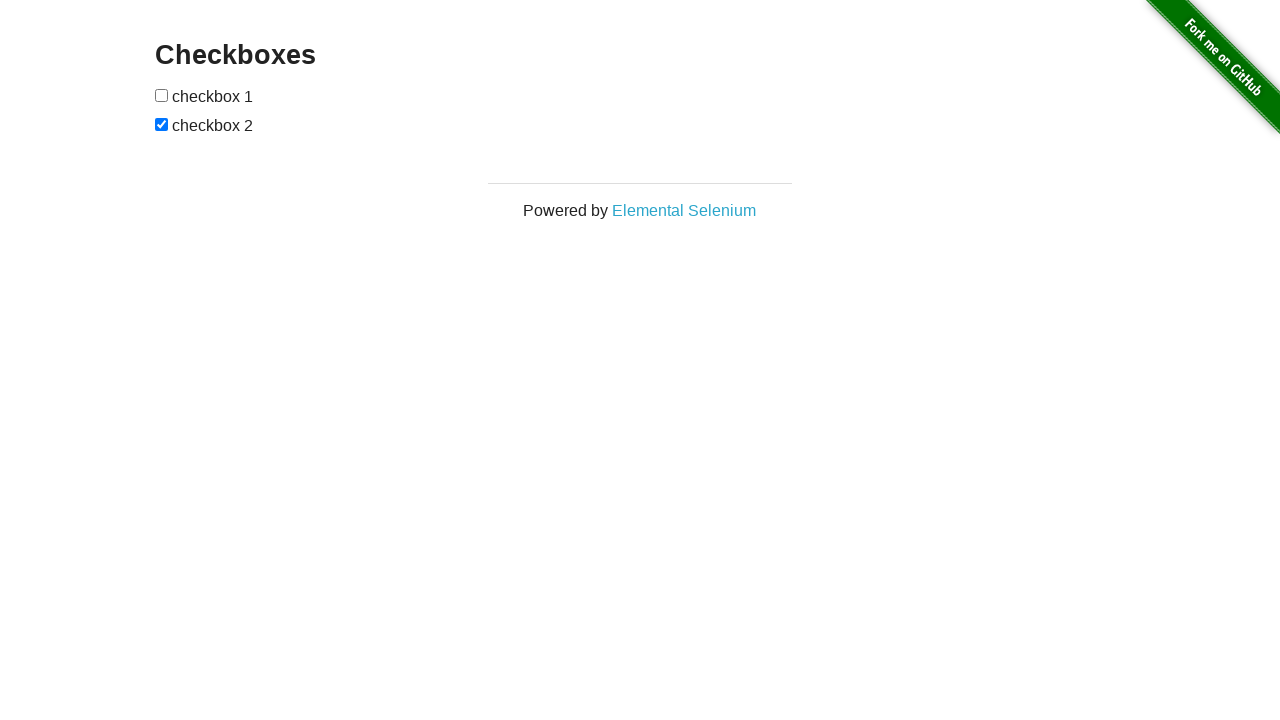

Clicked first checkbox to check it at (162, 95) on #checkboxes > input:nth-of-type(1)
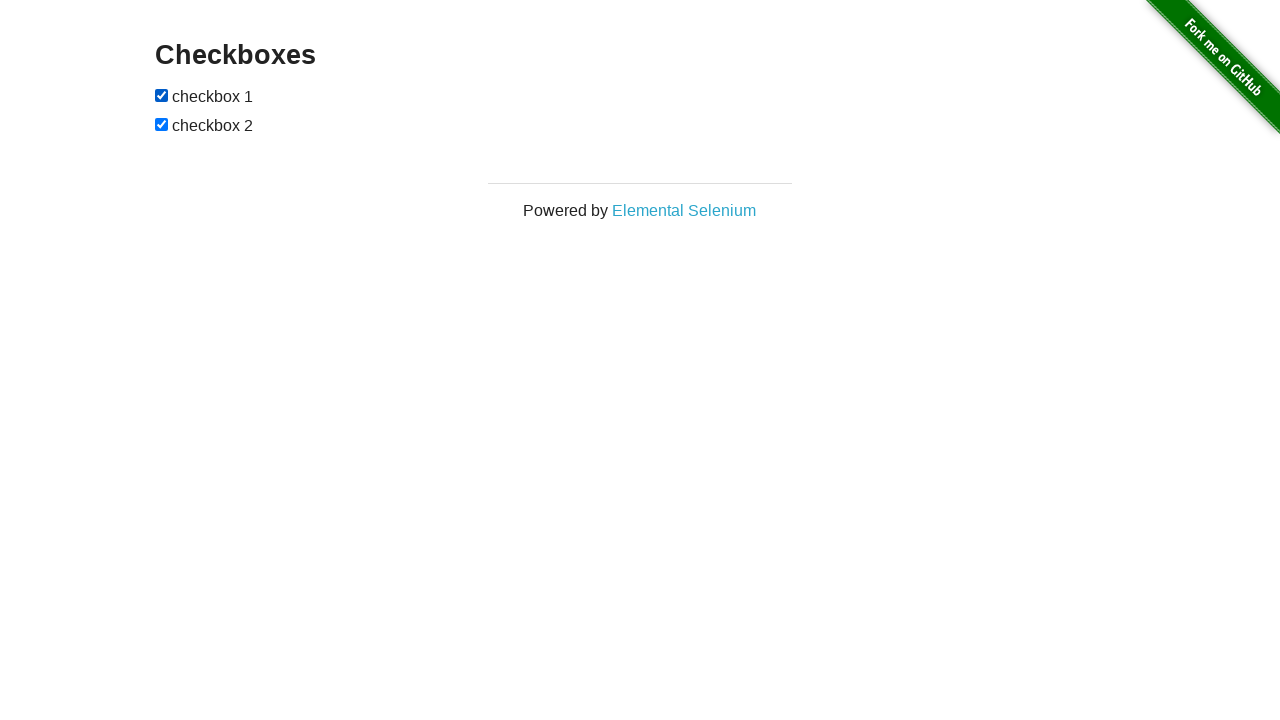

Verified first checkbox is now checked
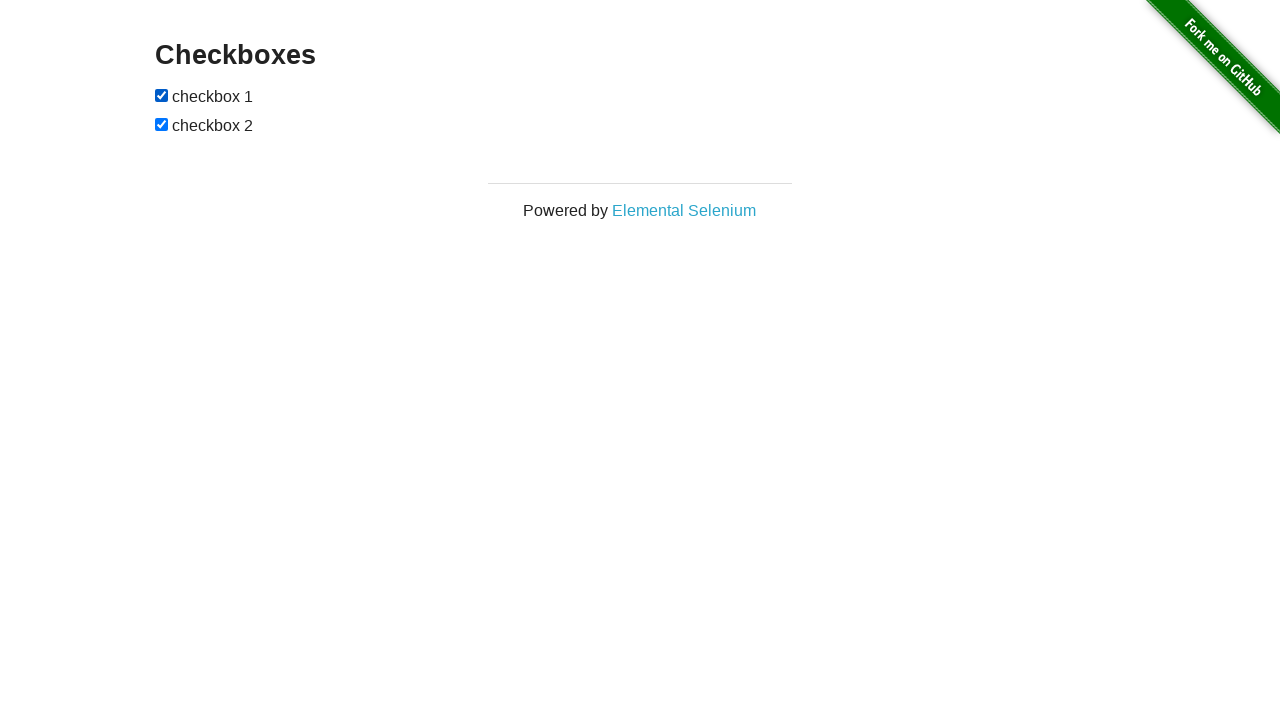

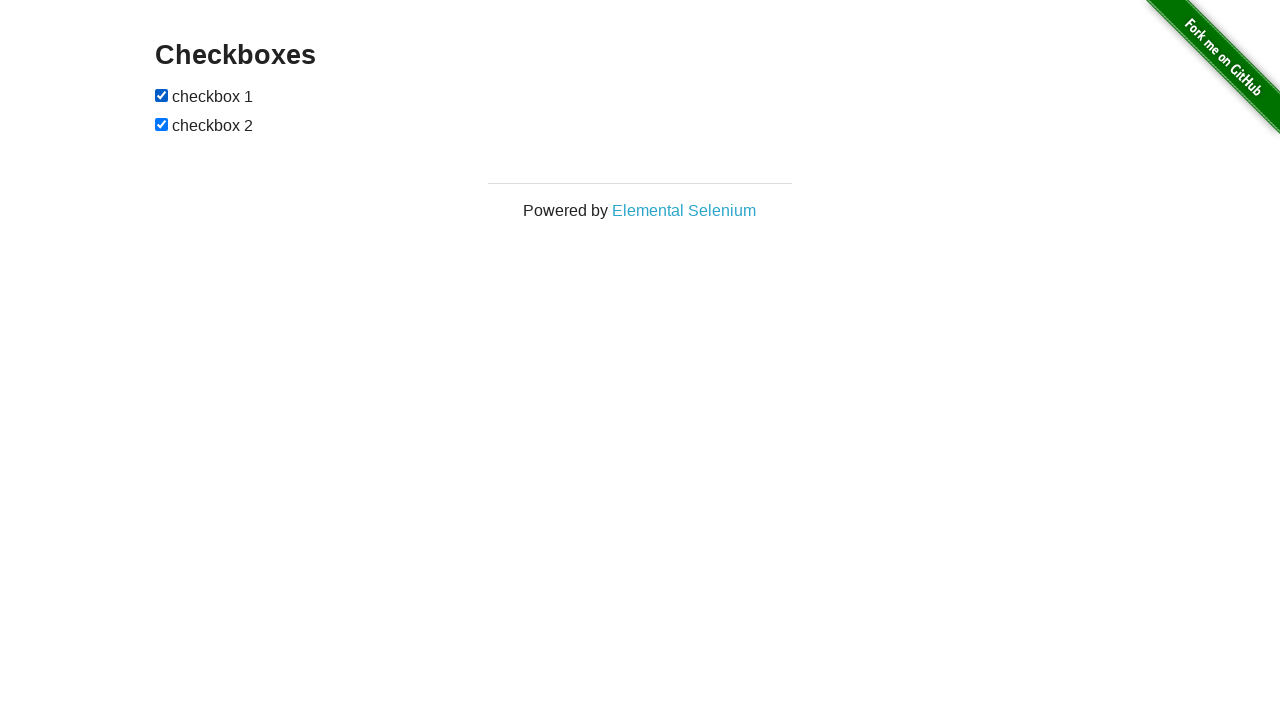